Tests radio button functionality by clicking through all radio buttons on the automation practice page

Starting URL: https://rahulshettyacademy.com/AutomationPractice/

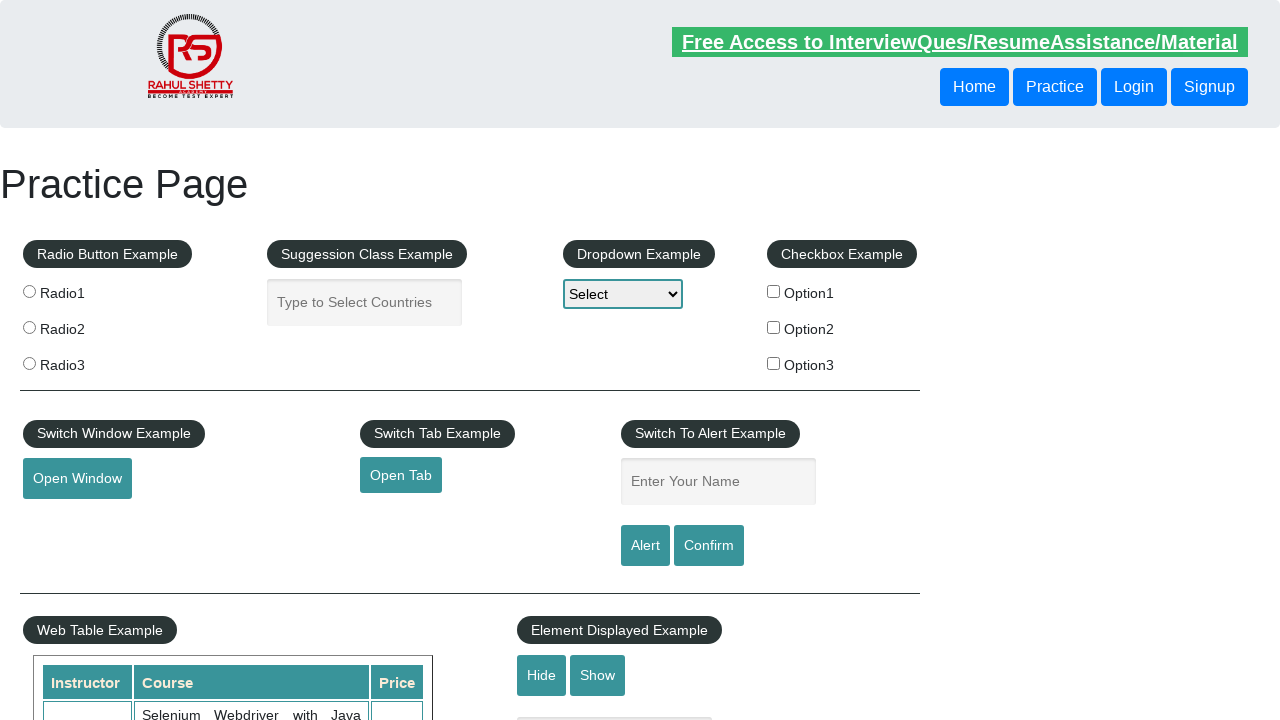

Located all radio buttons with name='radioButton'
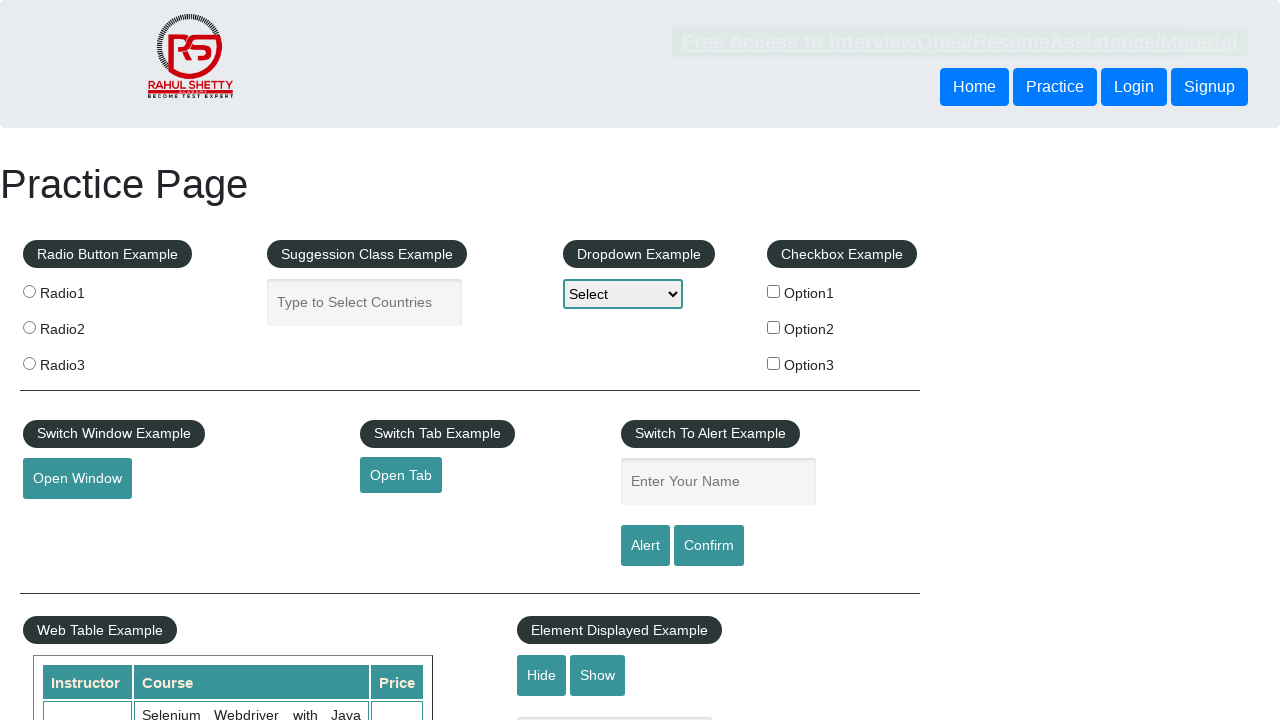

Retrieved radio button count: 3
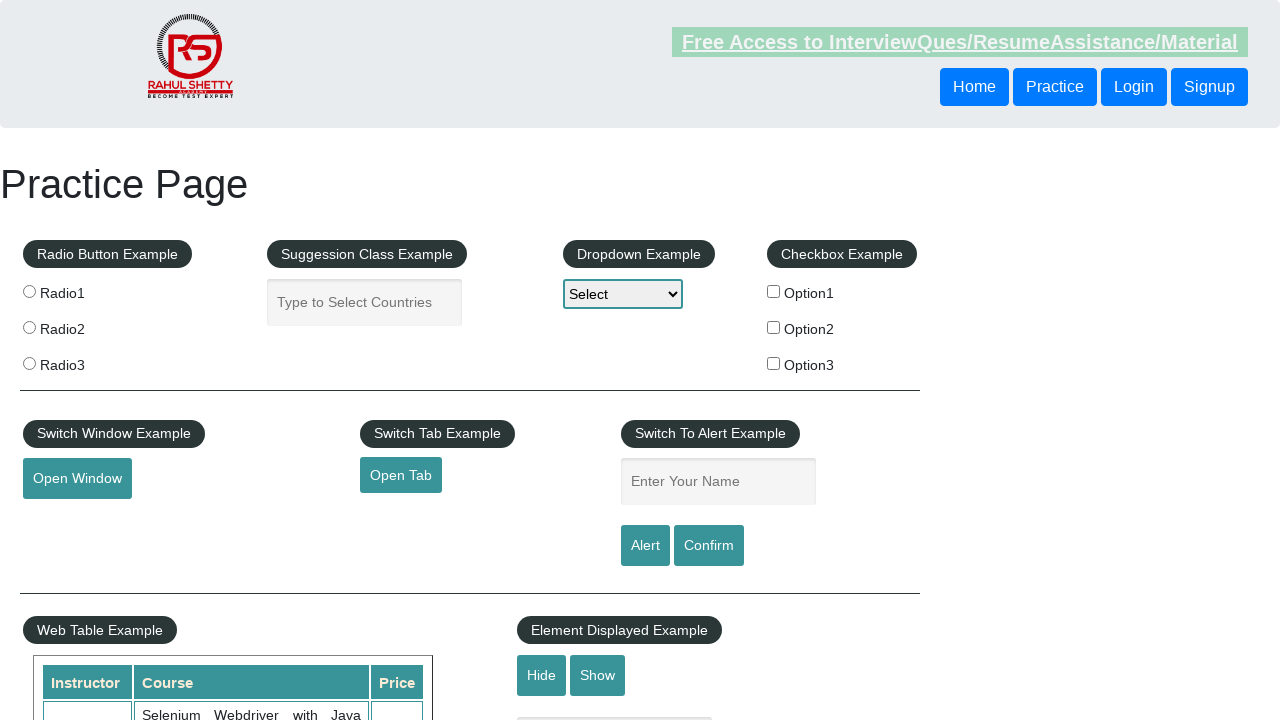

Clicked radio button 1 of 3 at (29, 291) on [name='radioButton'] >> nth=0
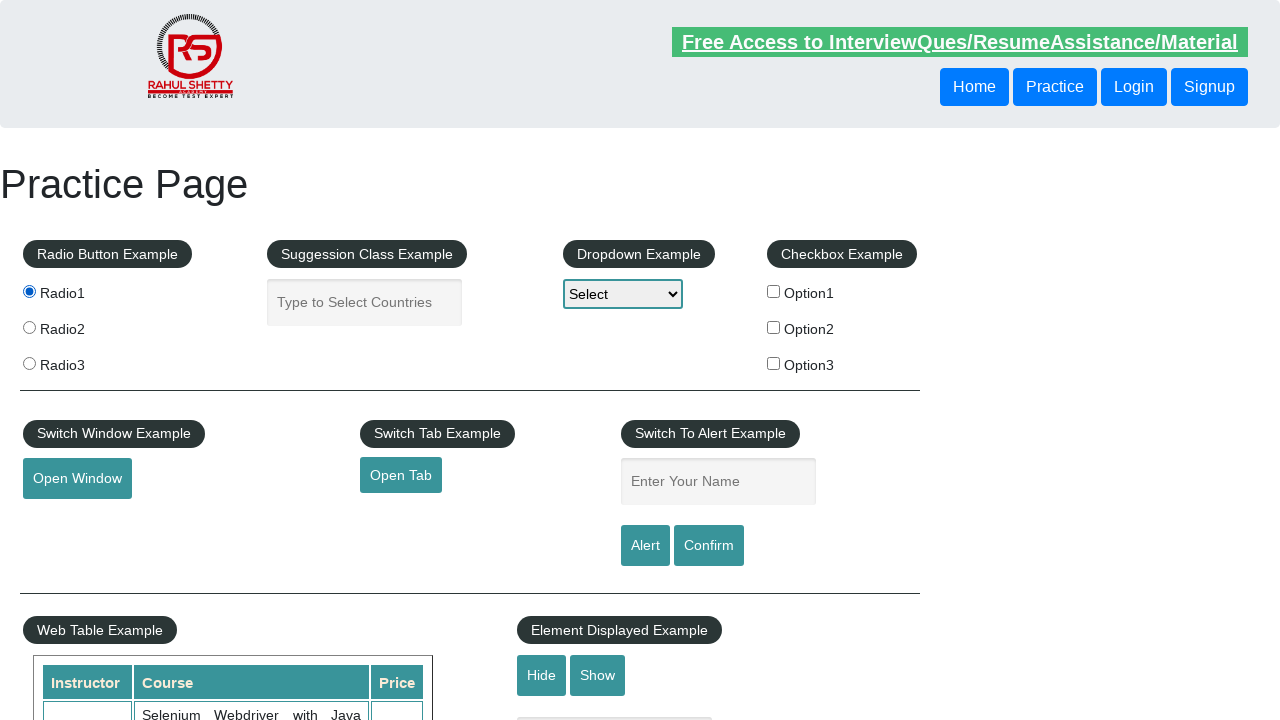

Waited 1 second after clicking radio button 1
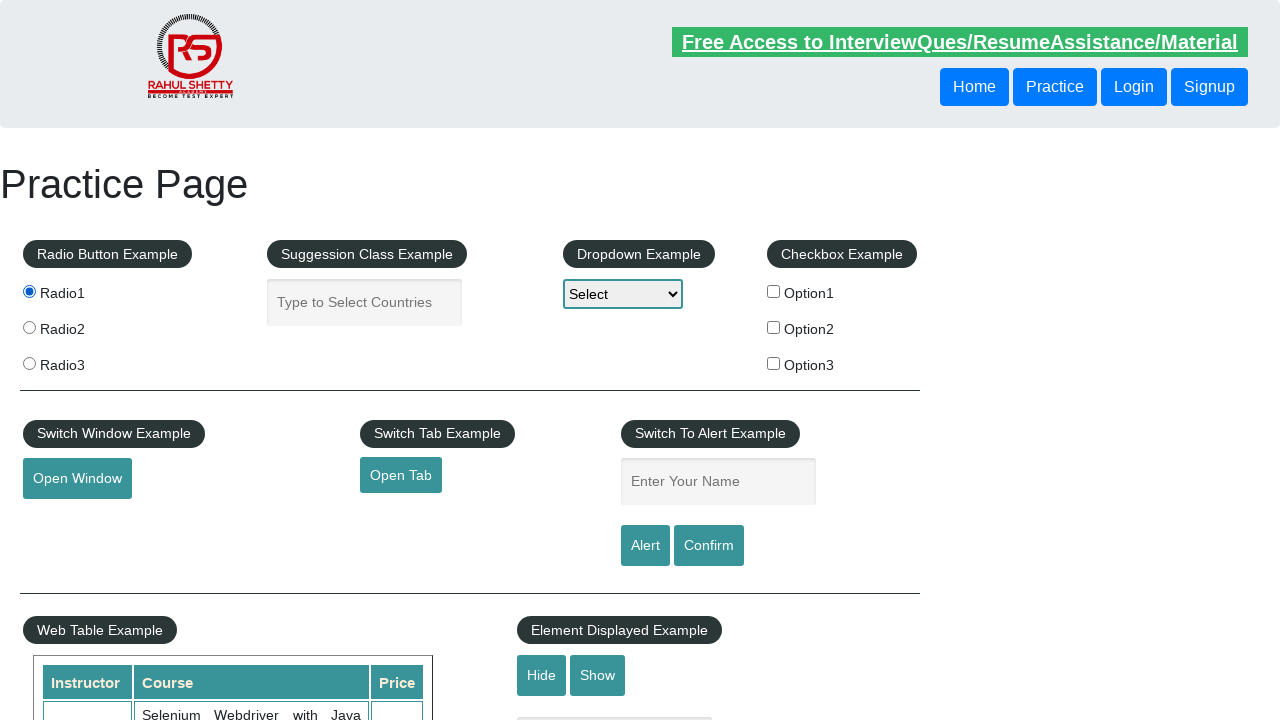

Clicked radio button 2 of 3 at (29, 327) on [name='radioButton'] >> nth=1
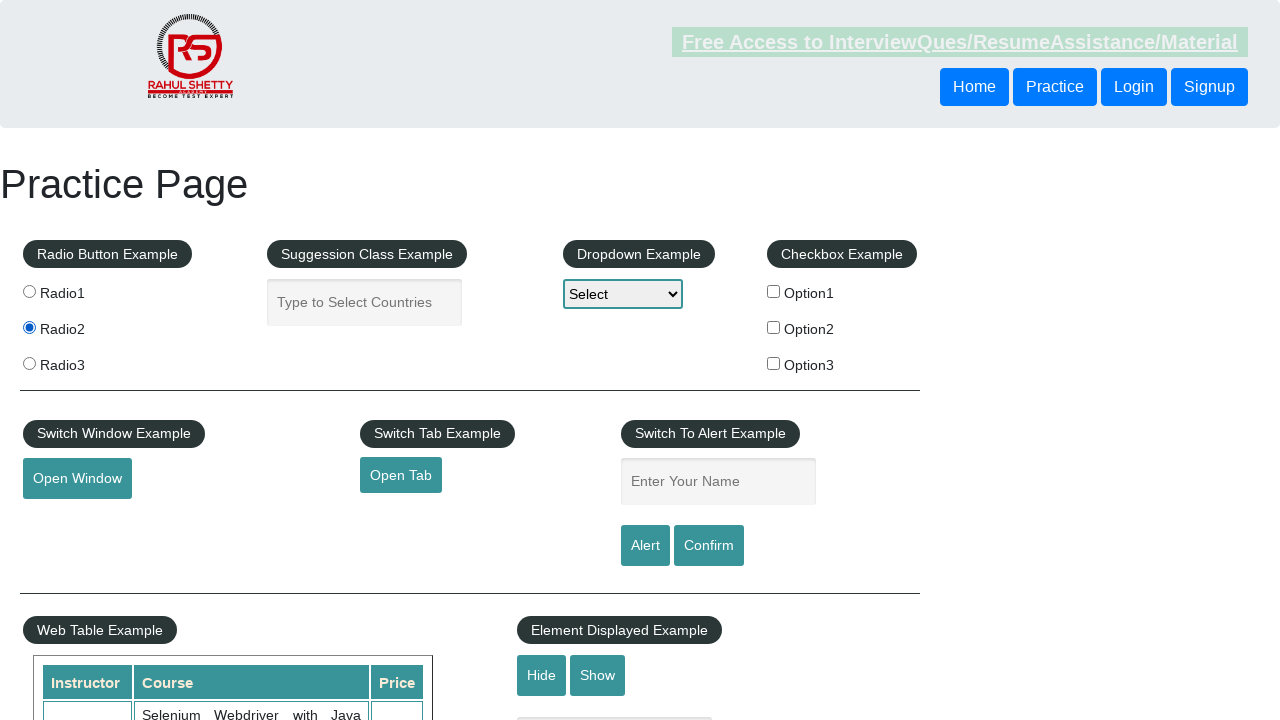

Waited 1 second after clicking radio button 2
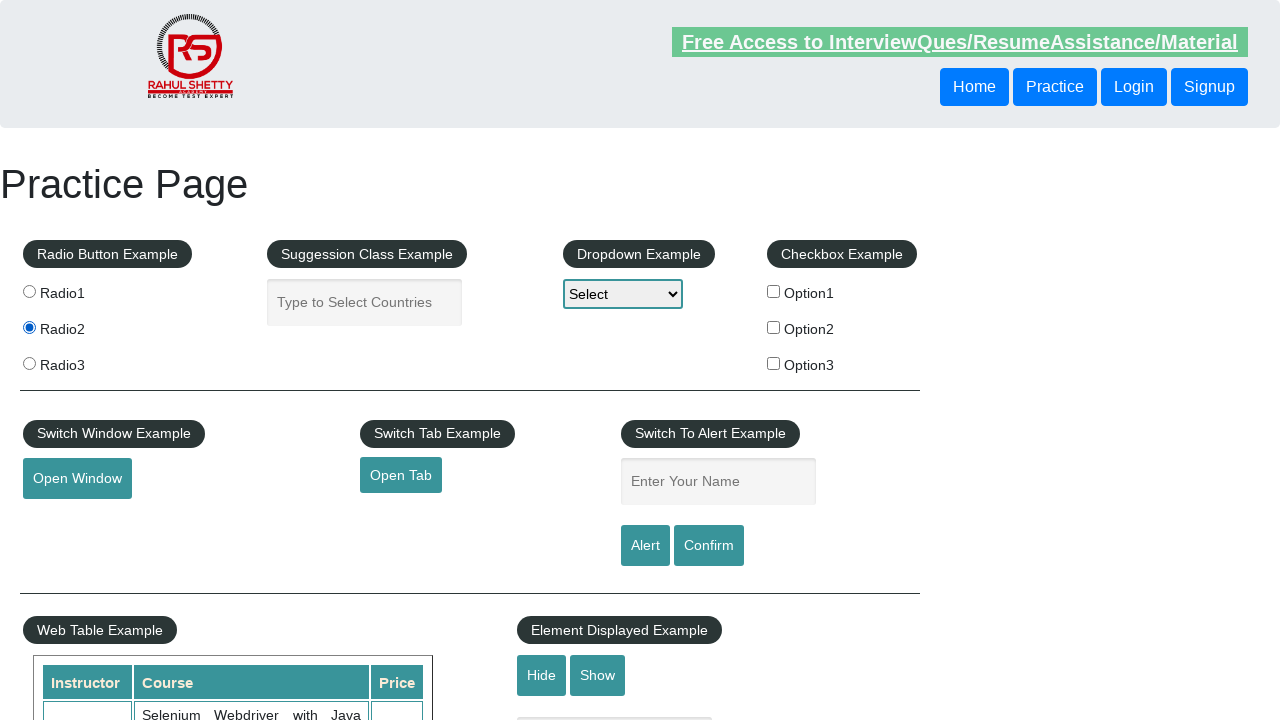

Clicked radio button 3 of 3 at (29, 363) on [name='radioButton'] >> nth=2
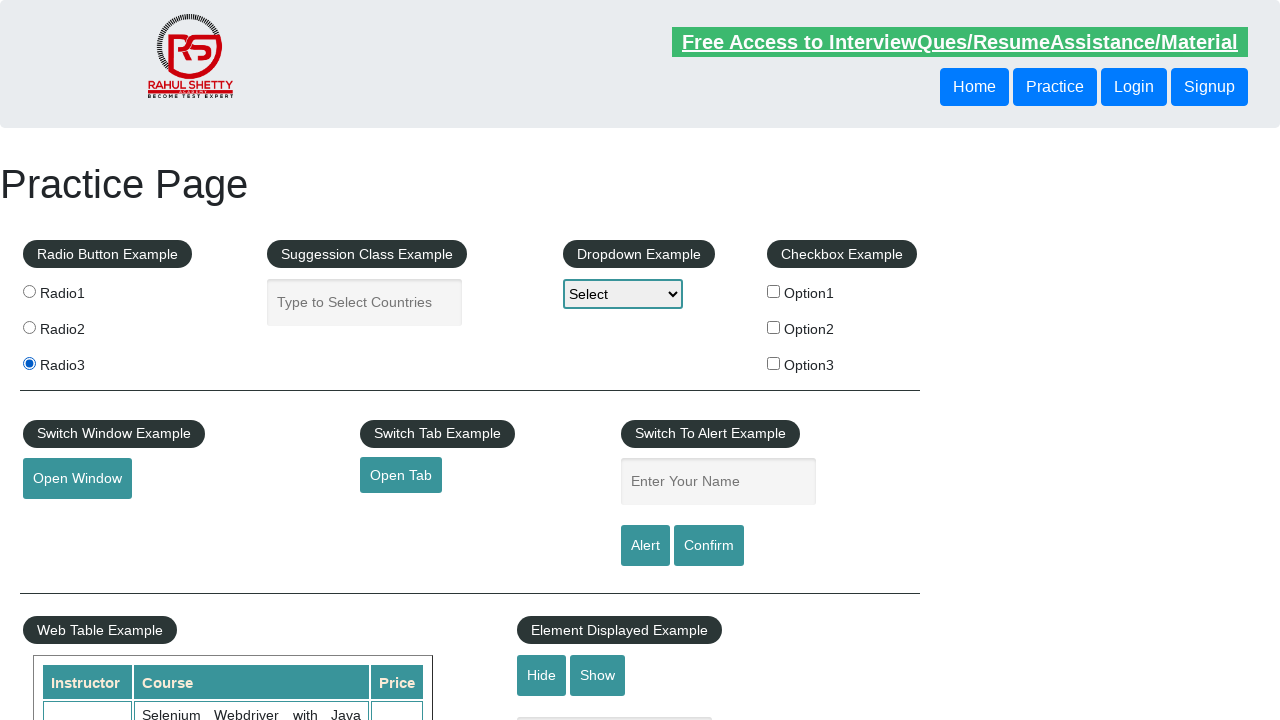

Waited 1 second after clicking radio button 3
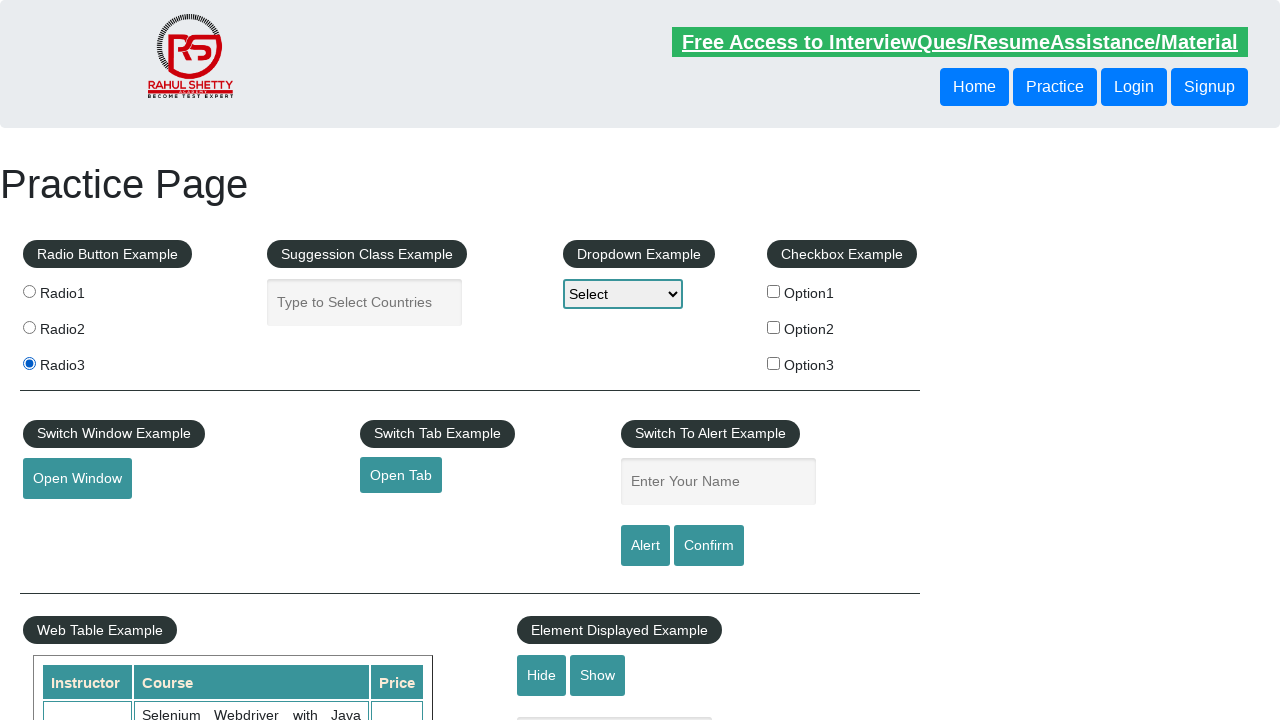

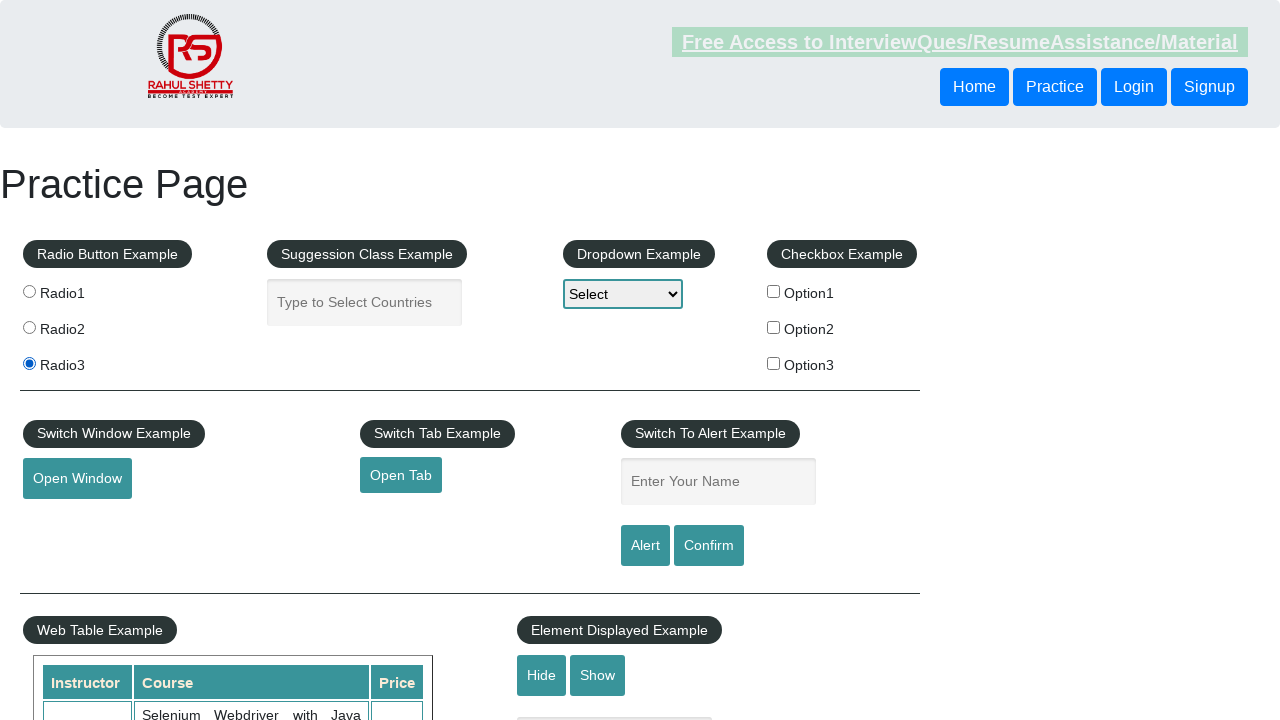